Tests a basic web form by filling a text box with text and clicking the submit button, then verifying the confirmation message is displayed.

Starting URL: https://www.selenium.dev/selenium/web/web-form.html

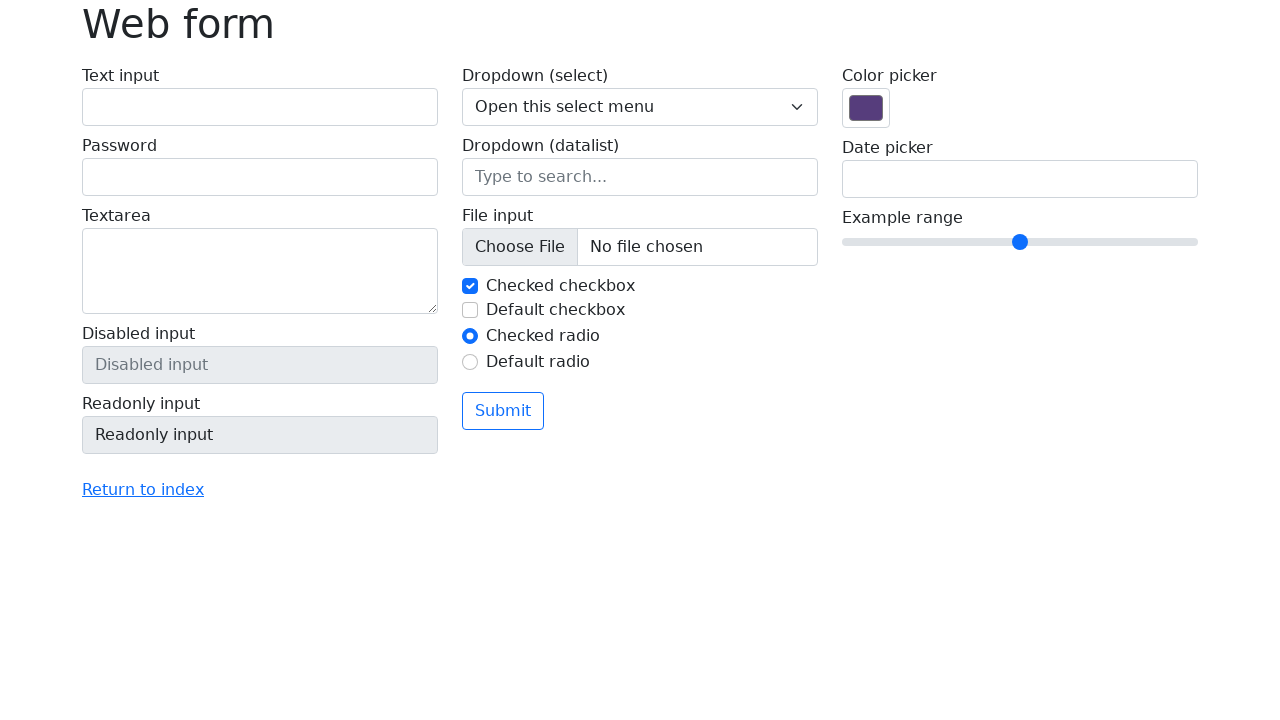

Verified page title is 'Web form'
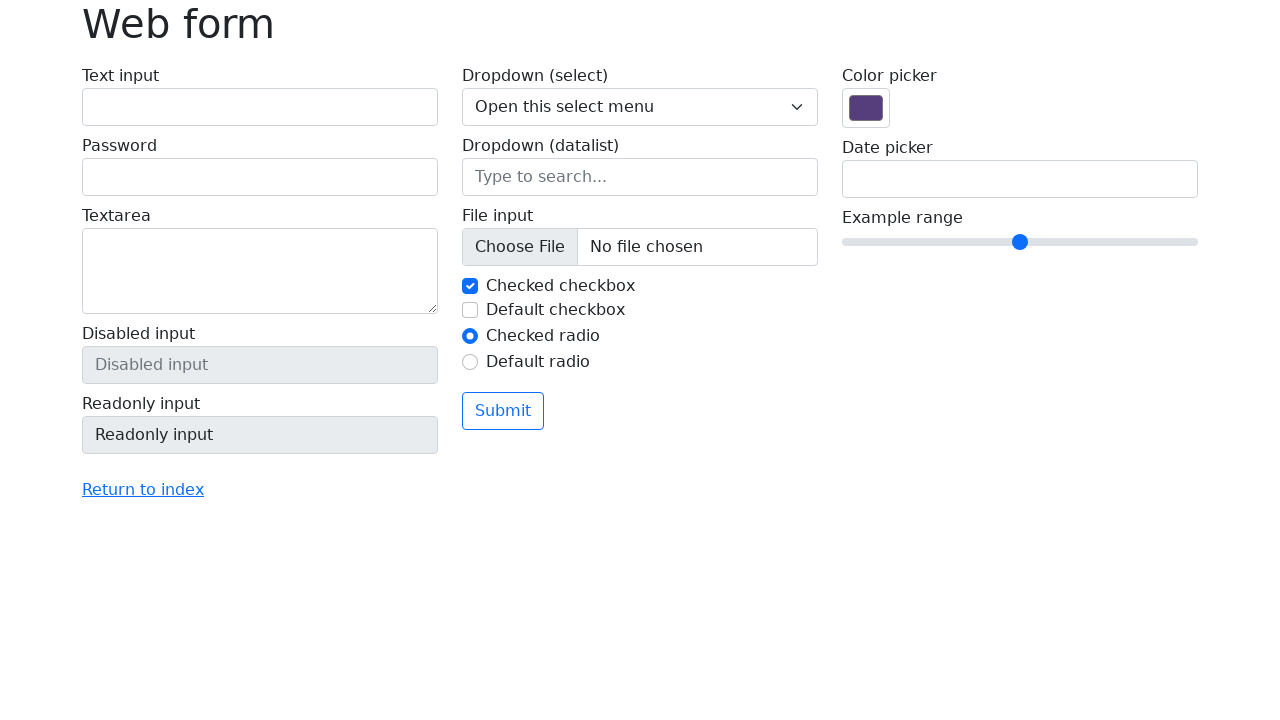

Filled text box with 'Selenium' on input[name='my-text']
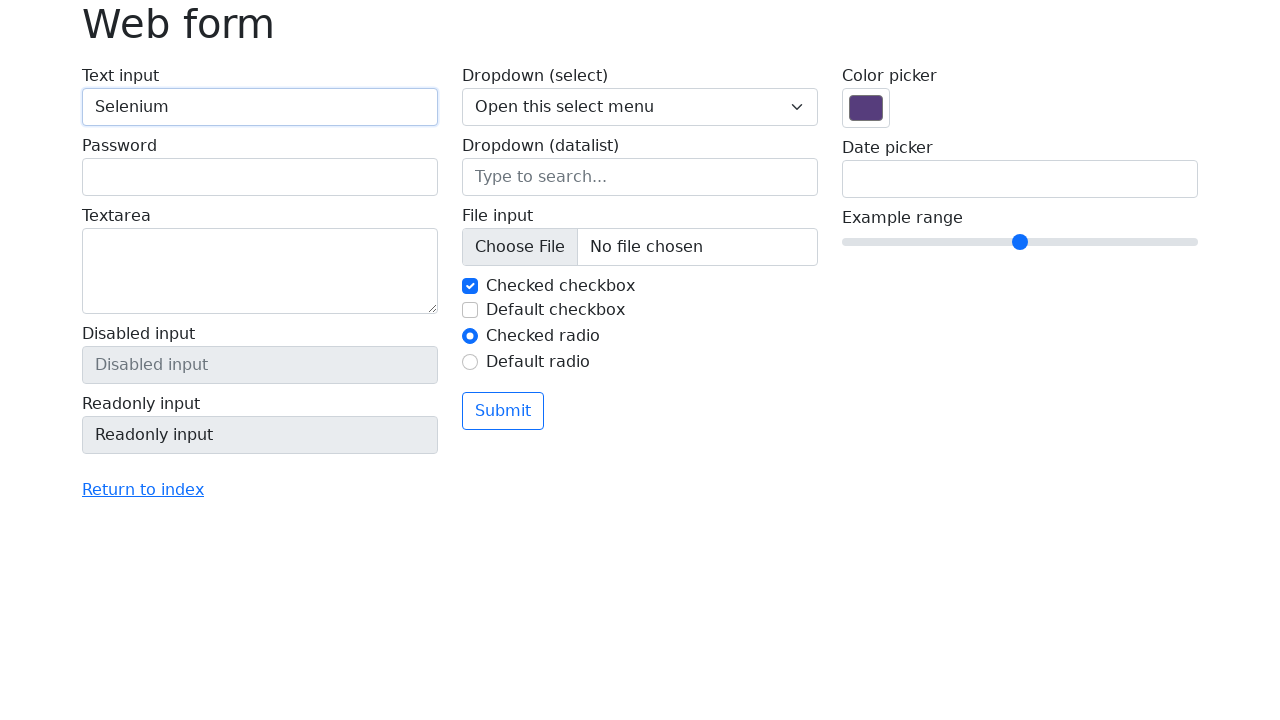

Clicked the submit button at (503, 411) on button
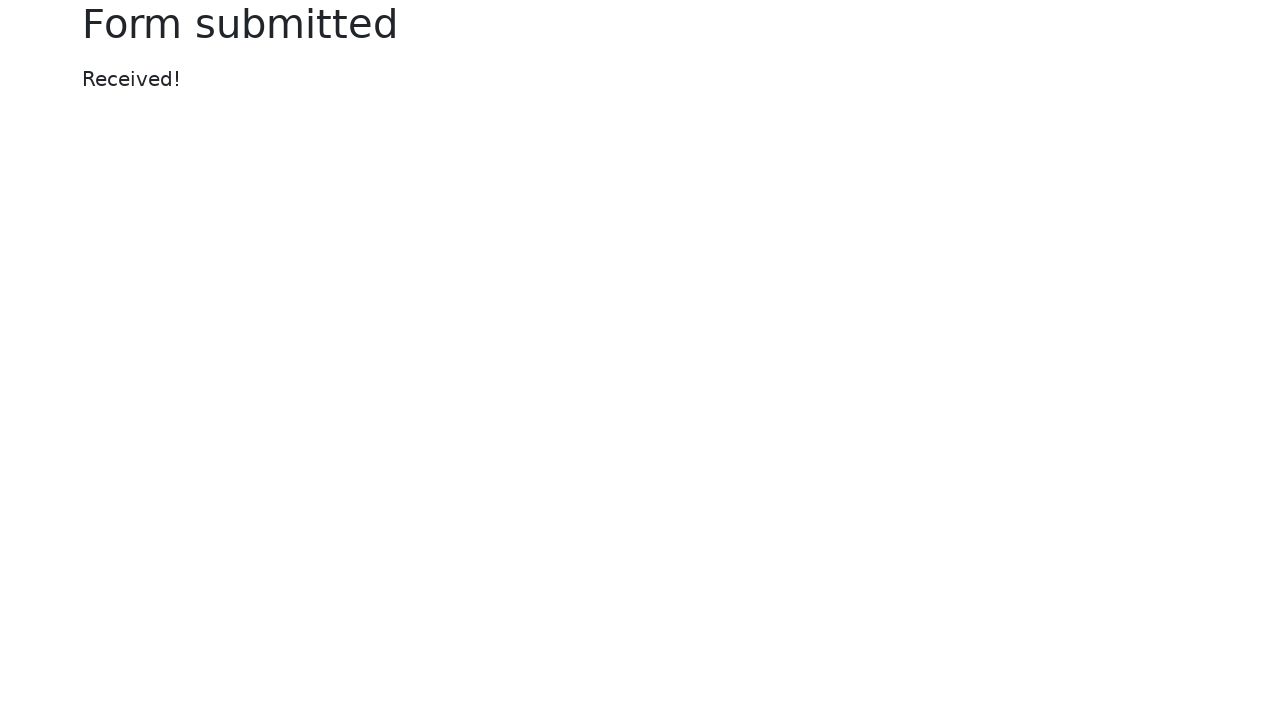

Success message appeared
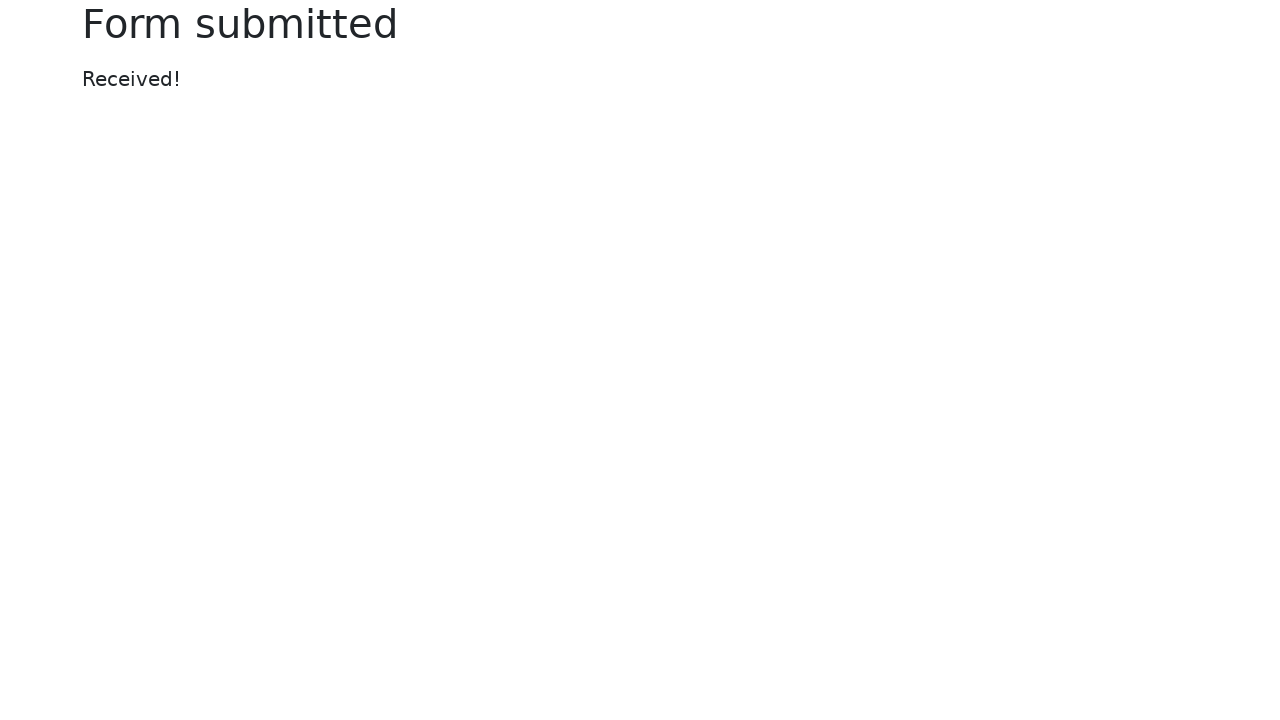

Verified success message displays 'Received!'
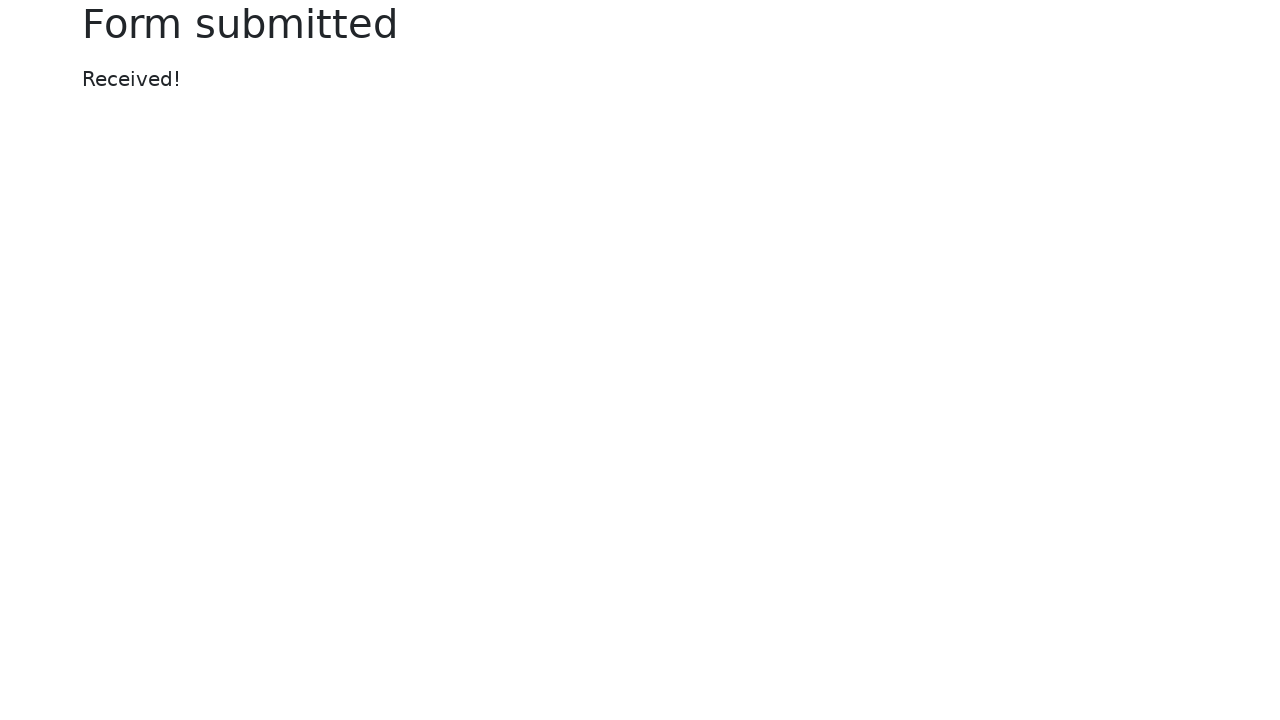

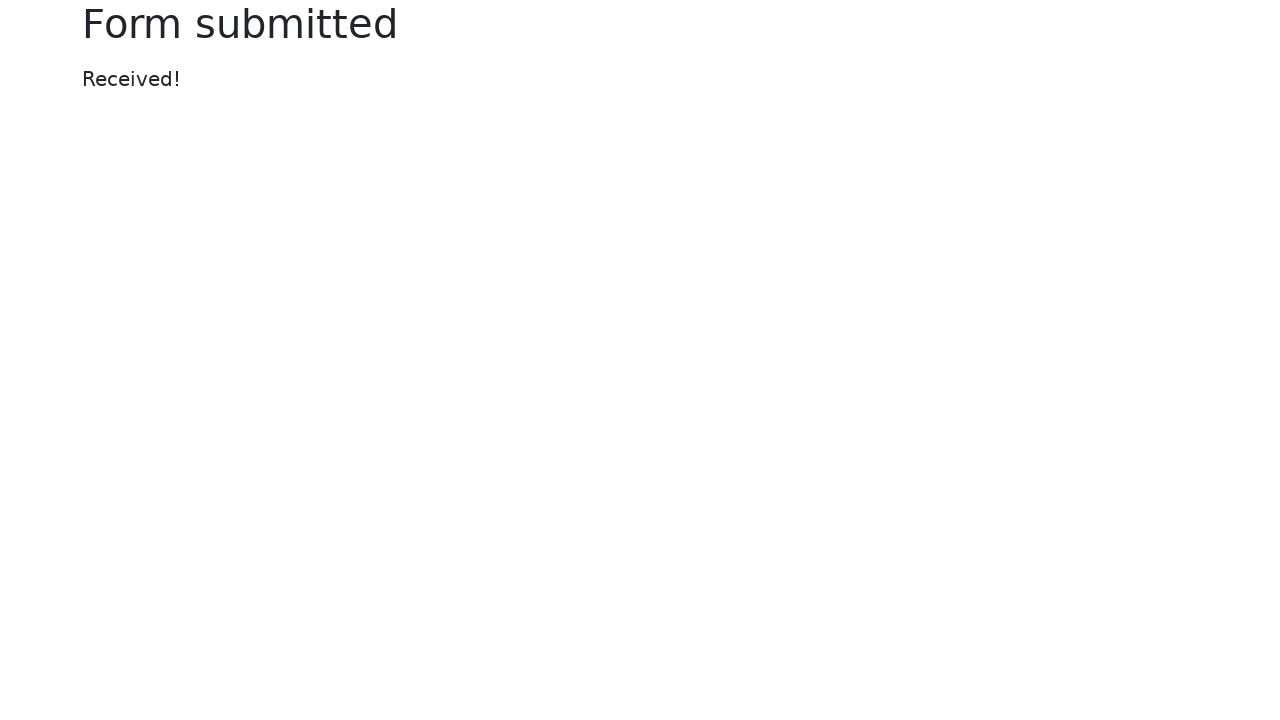